Tests drag and drop functionality on jQuery UI demo page by dragging an element 50 pixels horizontally and vertically

Starting URL: http://jqueryui.com/draggable/

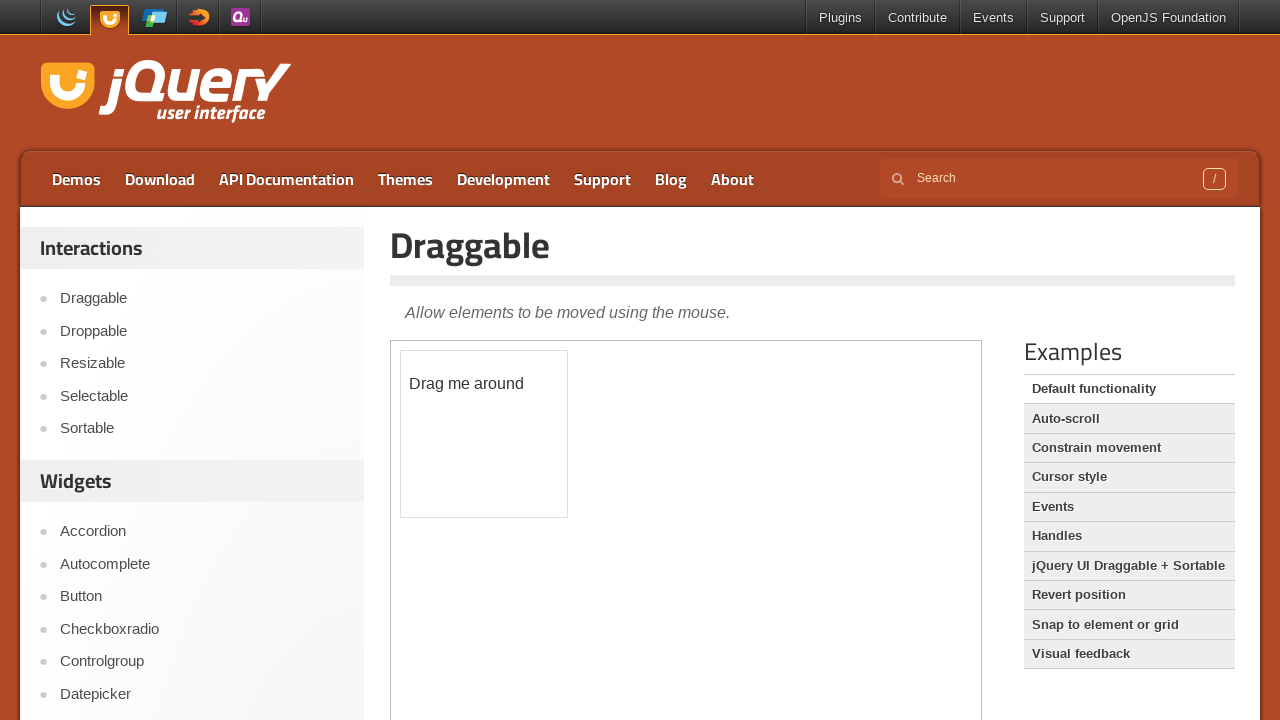

Located iframe containing draggable demo
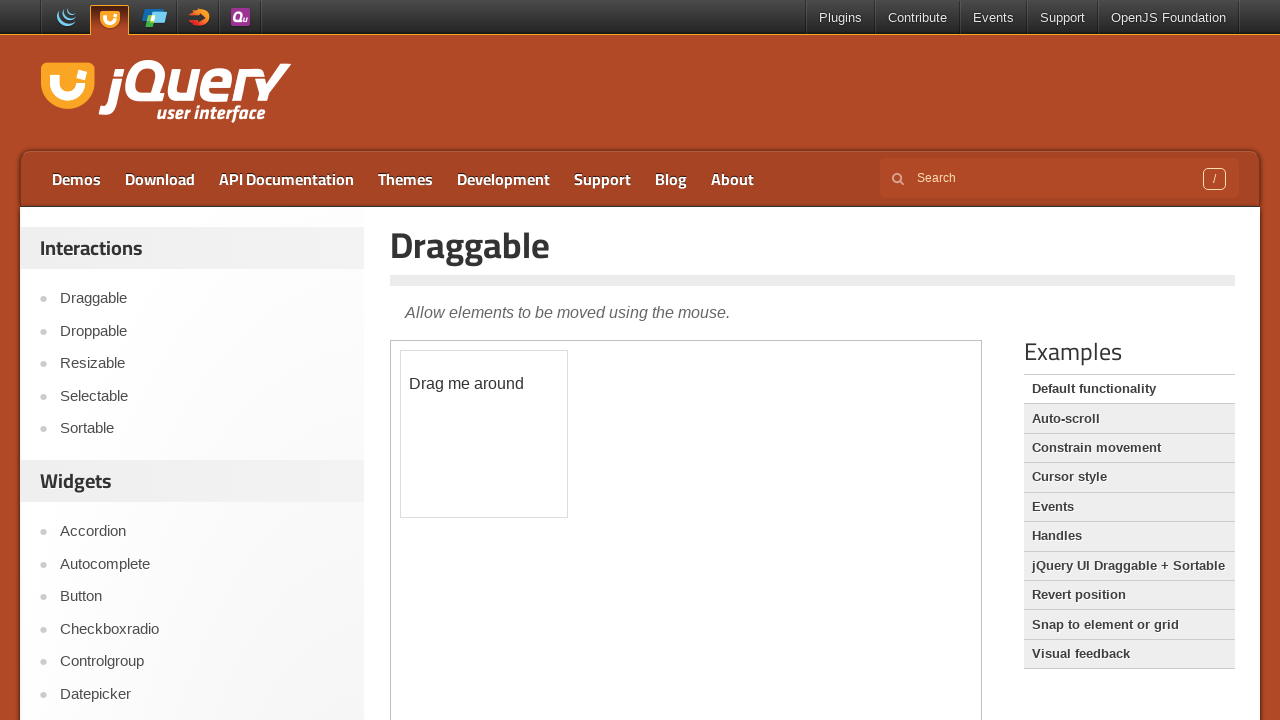

Located draggable element with ID 'draggable'
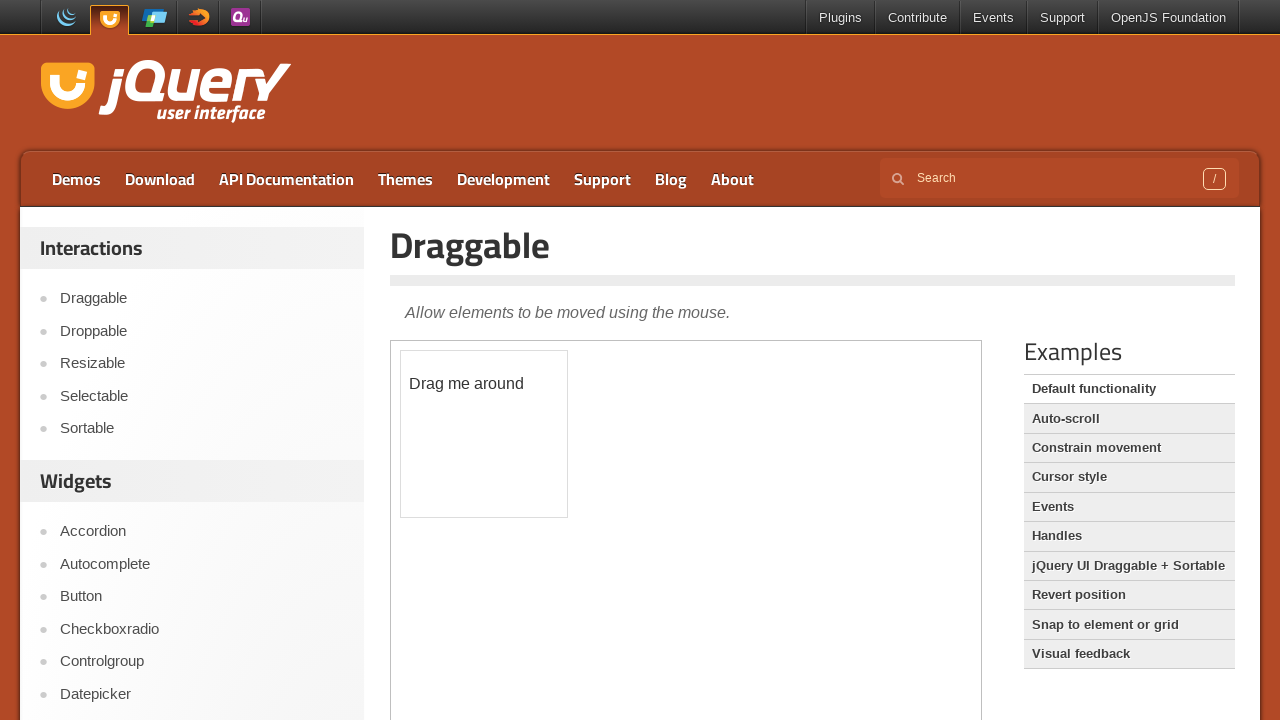

Dragged element 50 pixels horizontally and 50 pixels vertically at (451, 401)
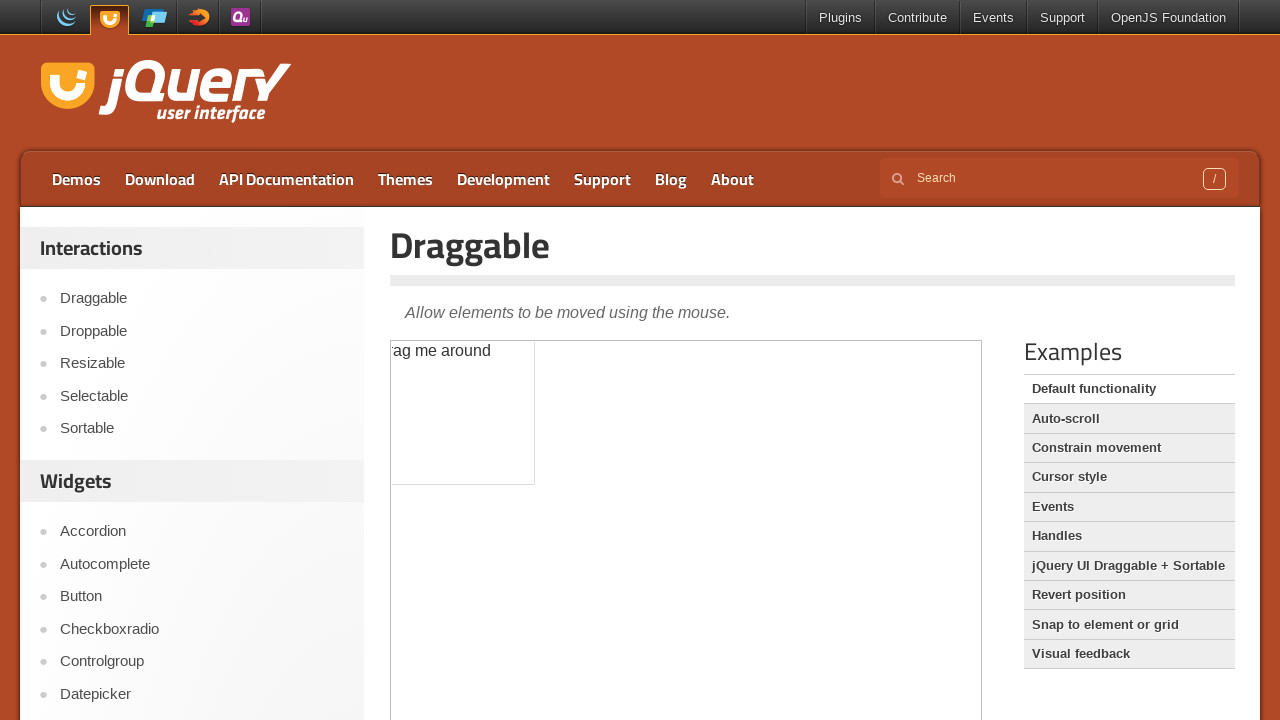

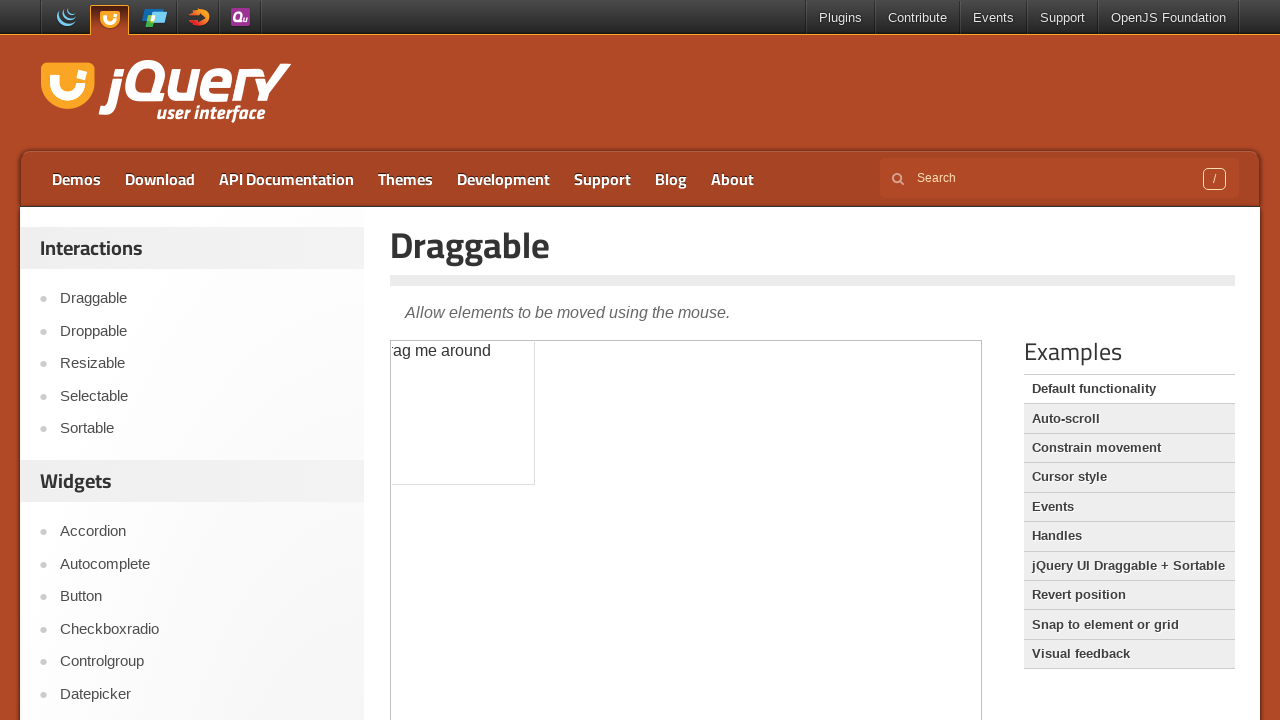